Tests JavaScript alert functionality by clicking the first button and accepting the alert dialog

Starting URL: https://the-internet.herokuapp.com/javascript_alerts

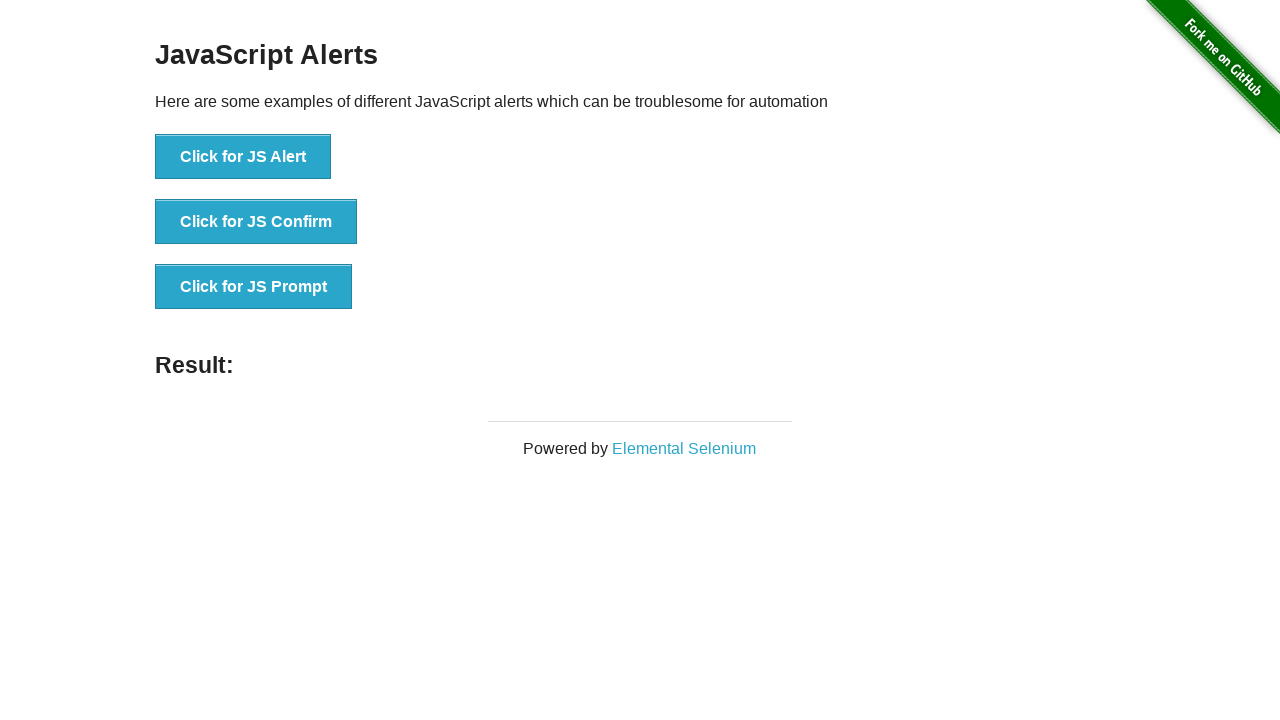

Clicked the first alert button at (243, 157) on button[onclick='jsAlert()']
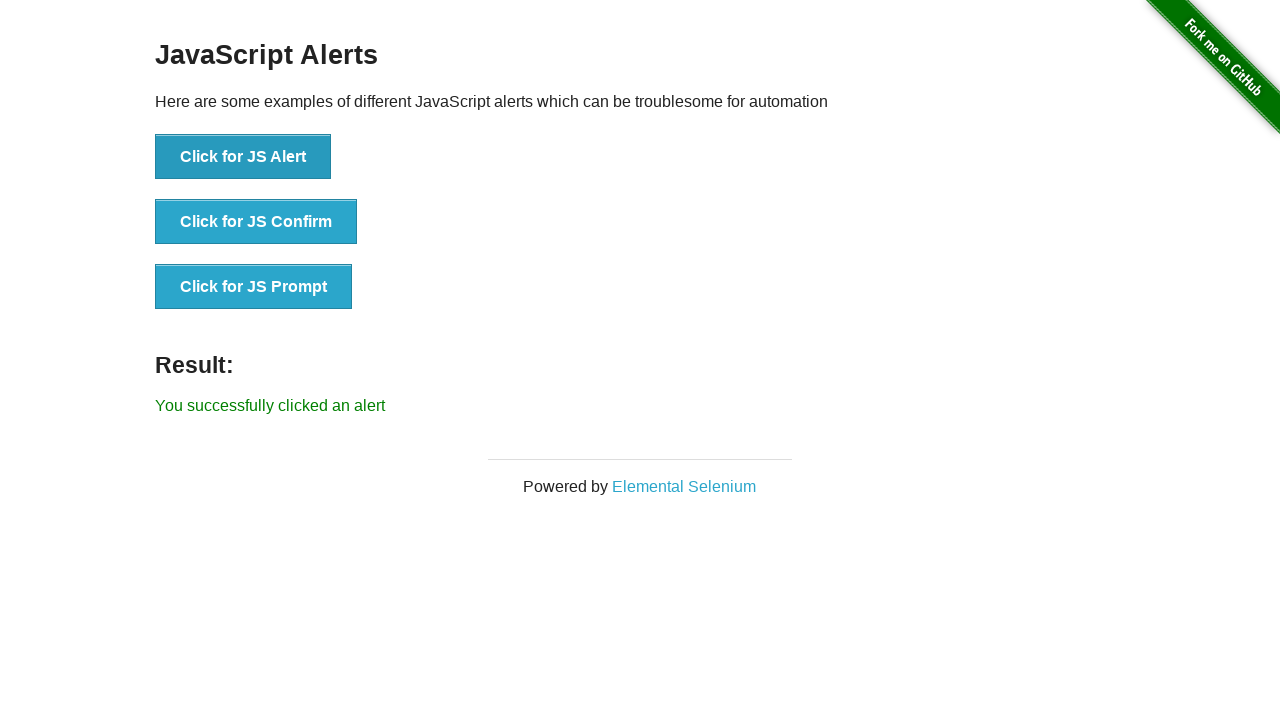

Set up dialog handler to accept alert
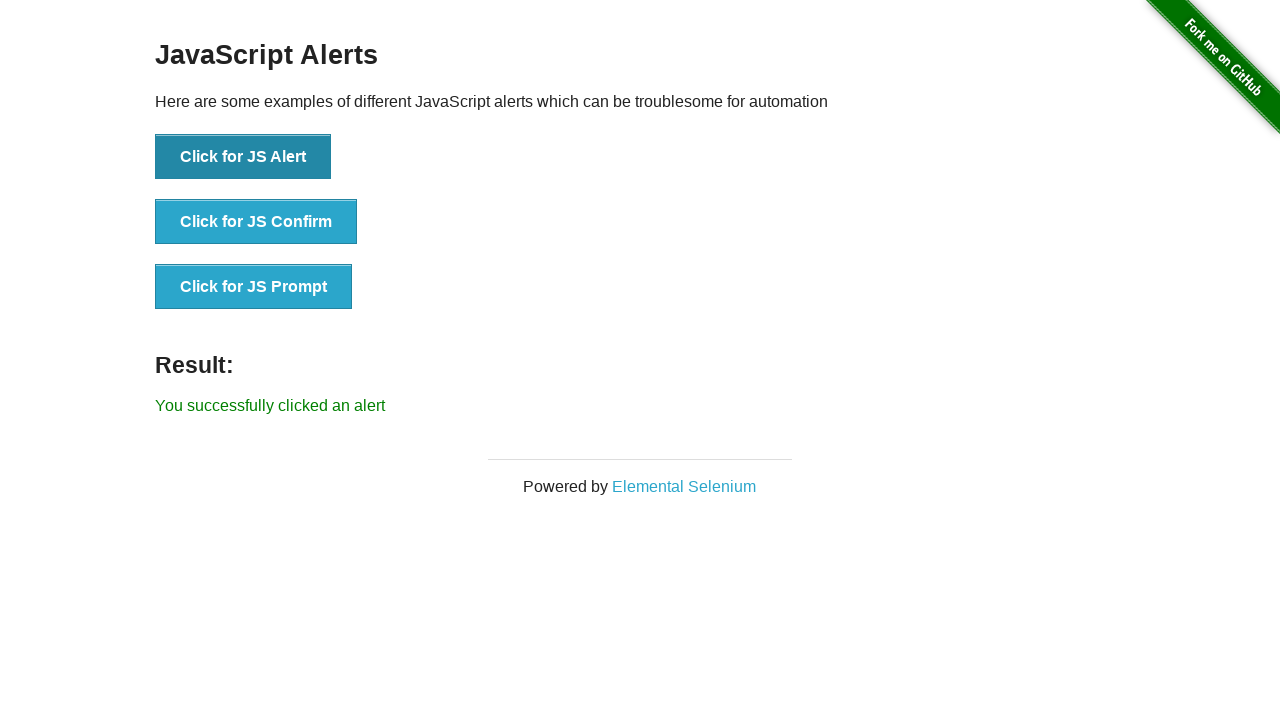

Located result message element
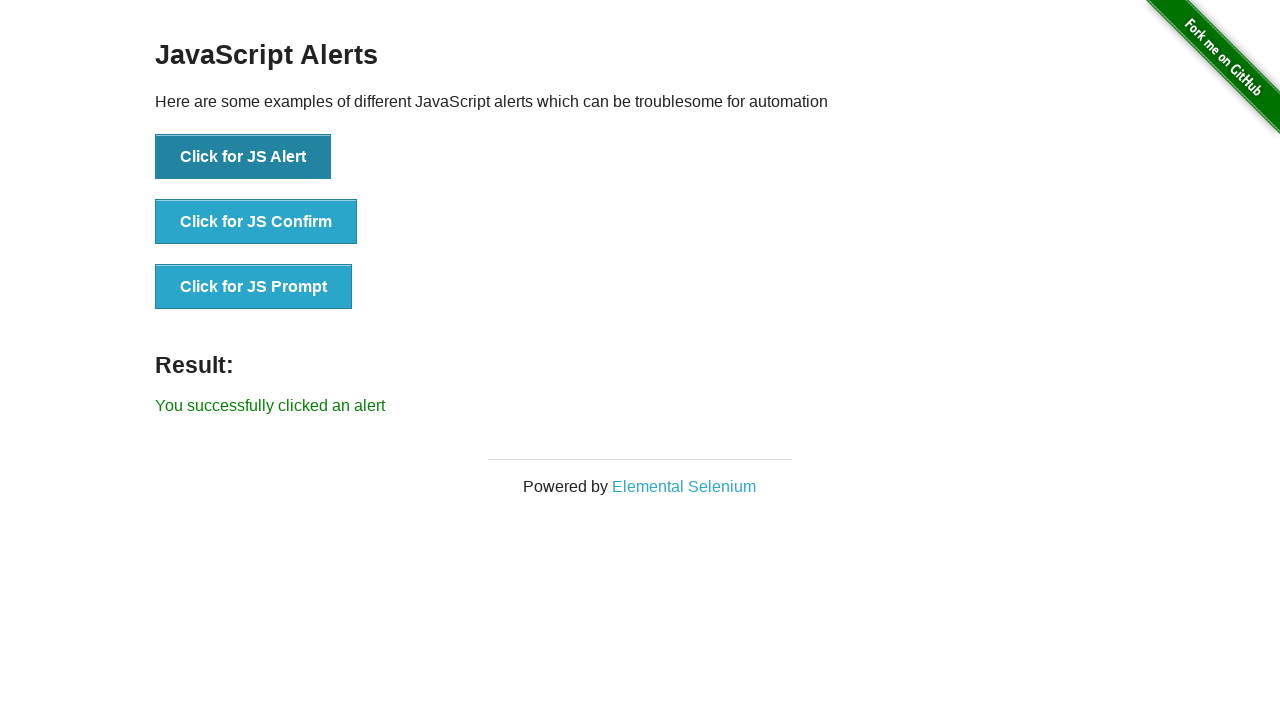

Verified alert was successfully accepted - result message matches expected text
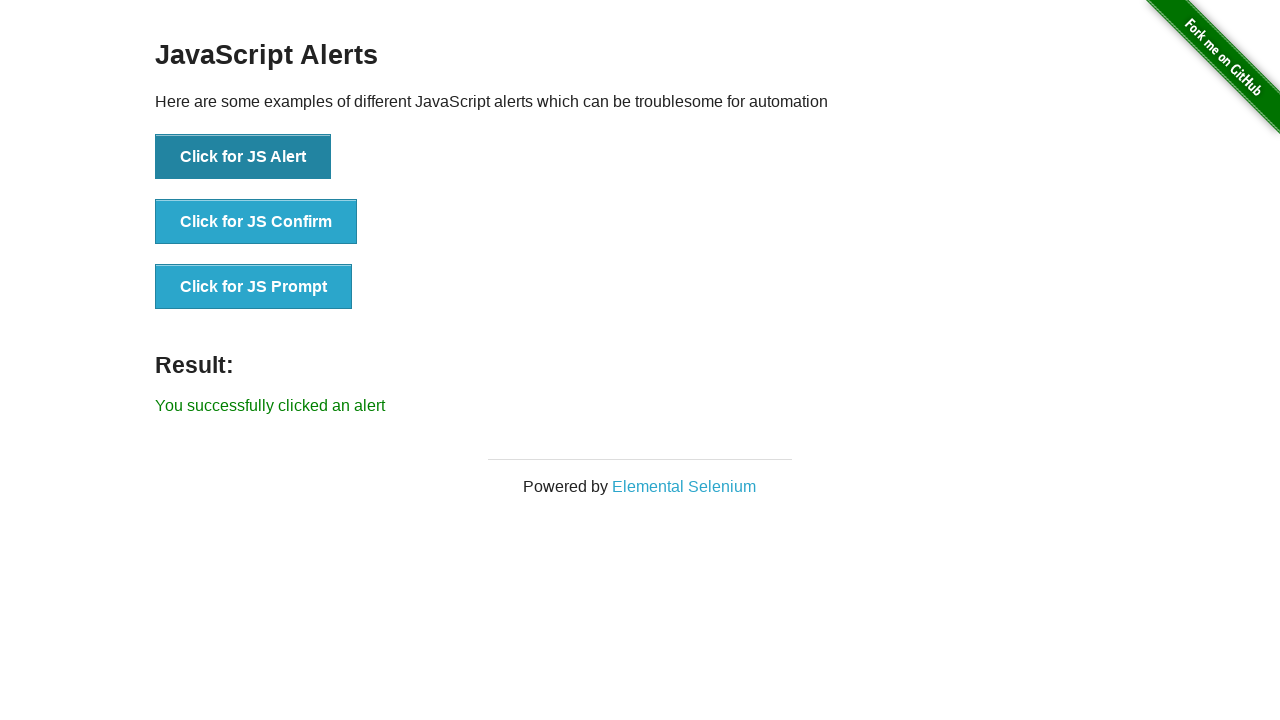

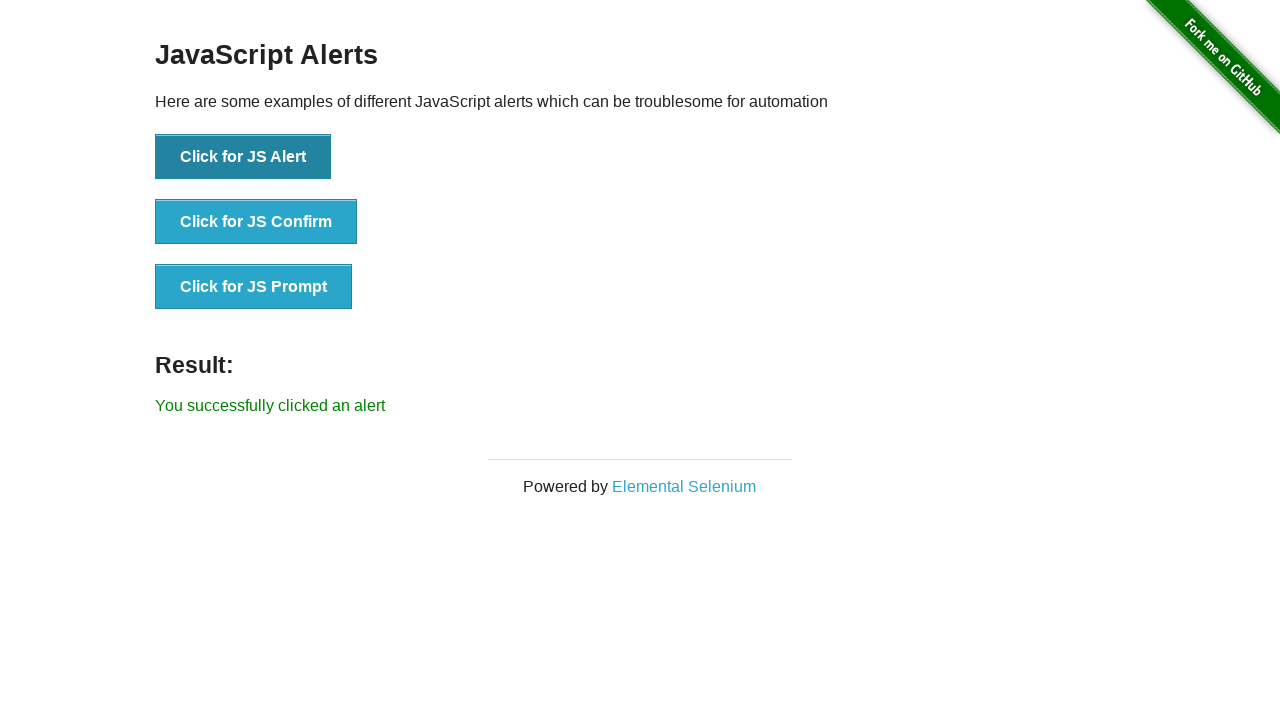